Tests that clicking the Email column header in table 1 sorts the email values in ascending order.

Starting URL: http://the-internet.herokuapp.com/tables

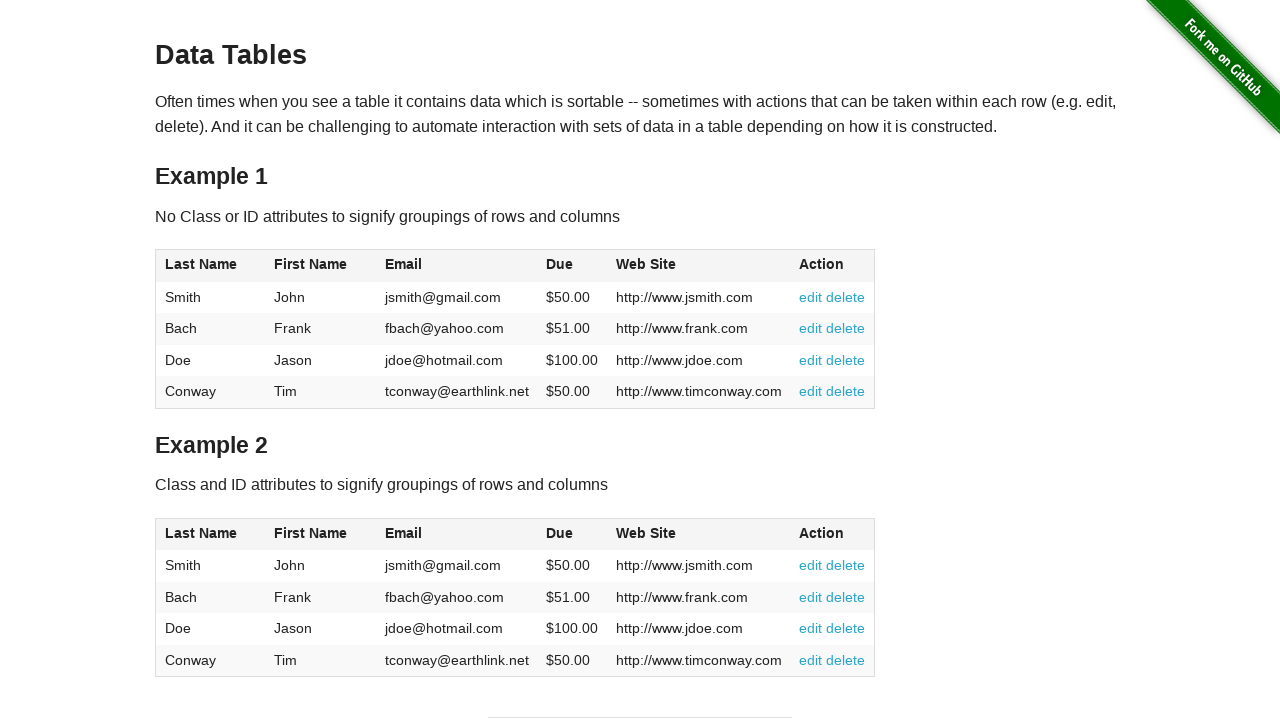

Clicked Email column header in table 1 to sort at (457, 266) on #table1 thead tr th:nth-of-type(3)
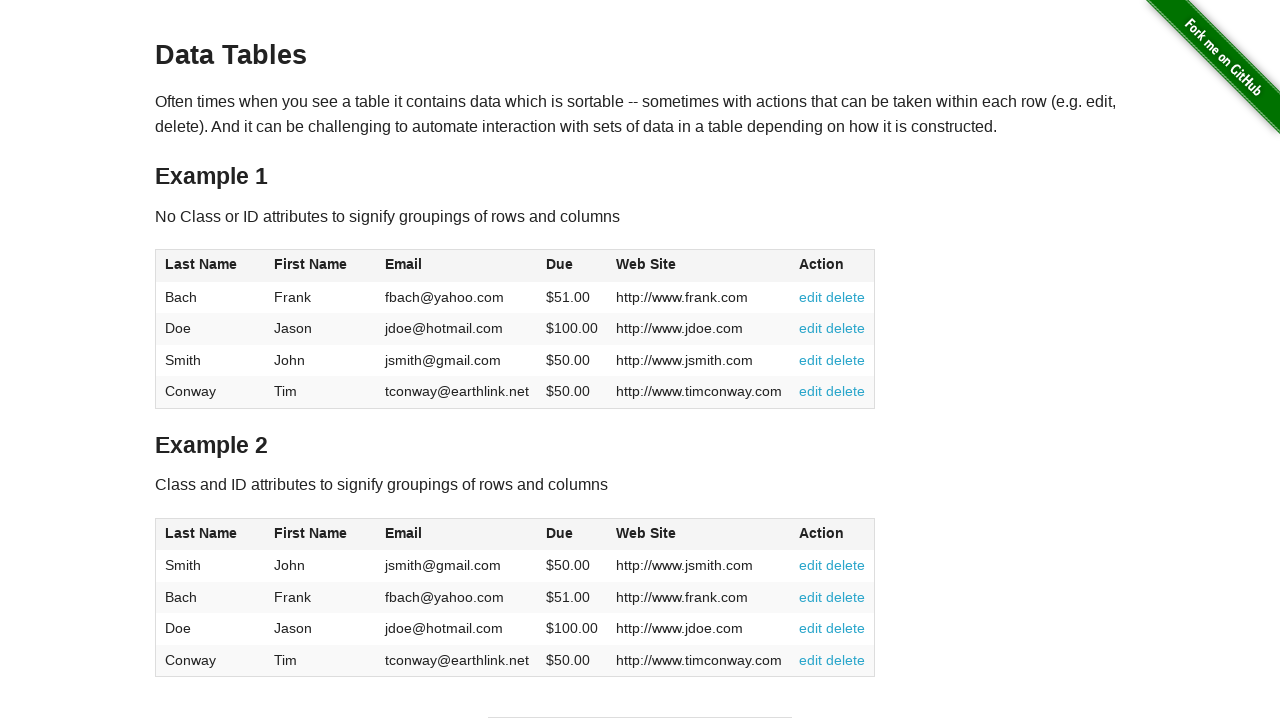

Table 1 updated after clicking Email column header
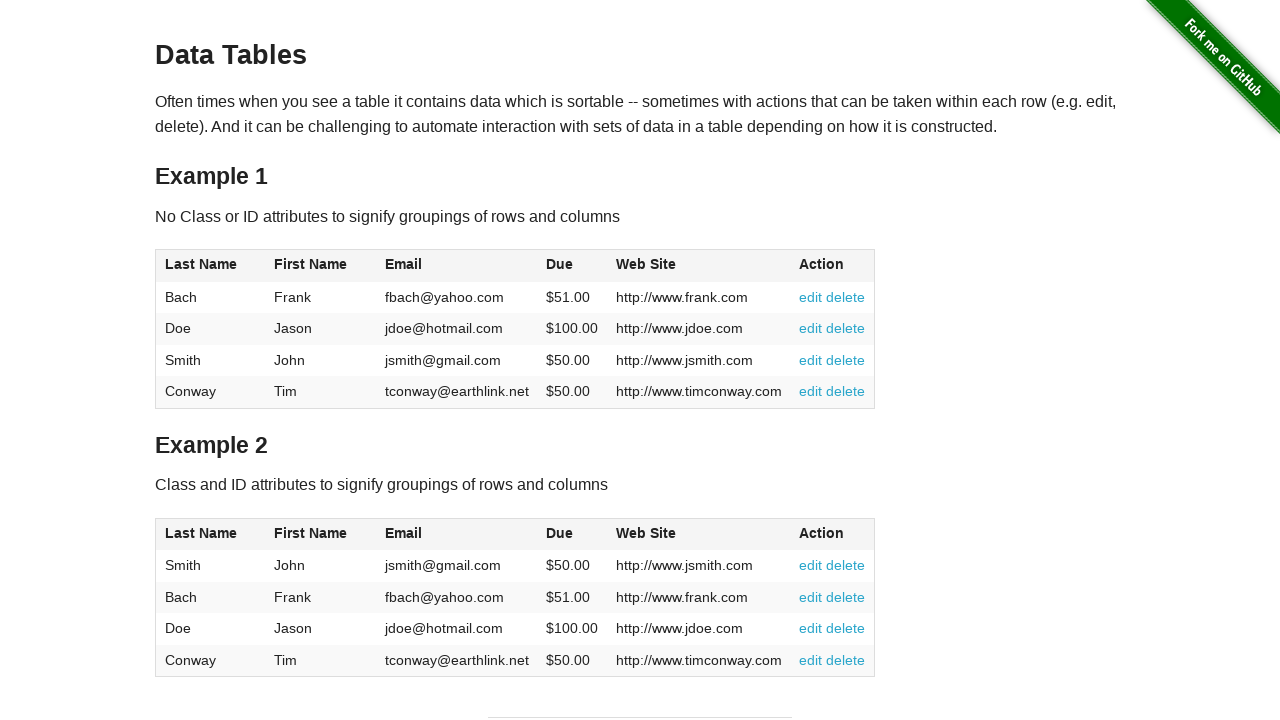

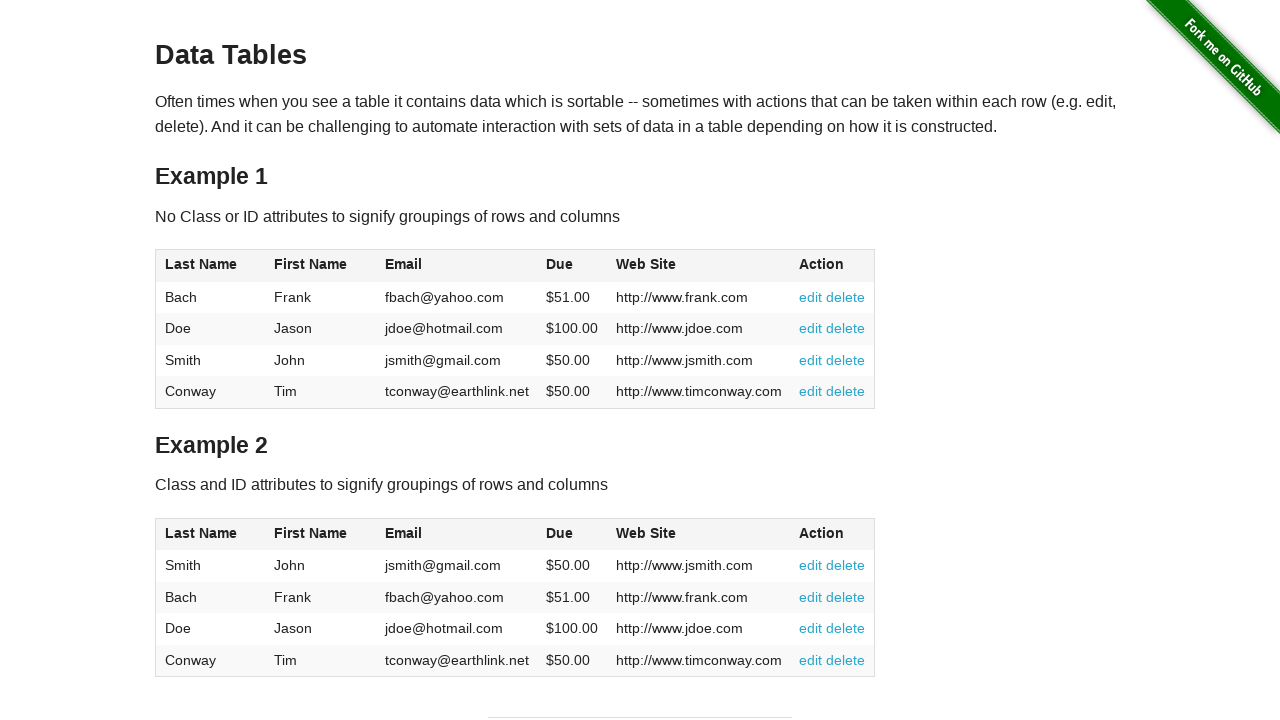